Tests double-click functionality by entering text in a field, double-clicking a button to copy text, and verifying the text is copied to another field

Starting URL: https://www.w3schools.com/tags/tryit.asp?filename=tryhtml5_ev_ondblclick3

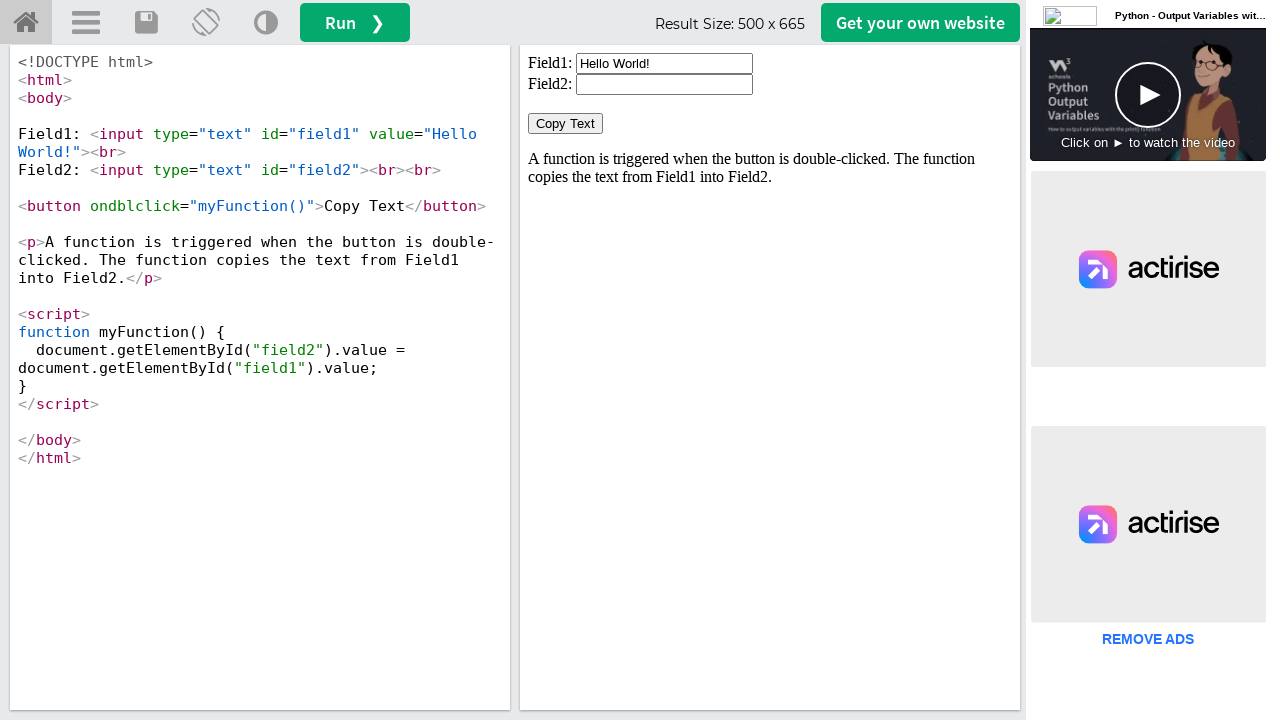

Waited for iframe body to load
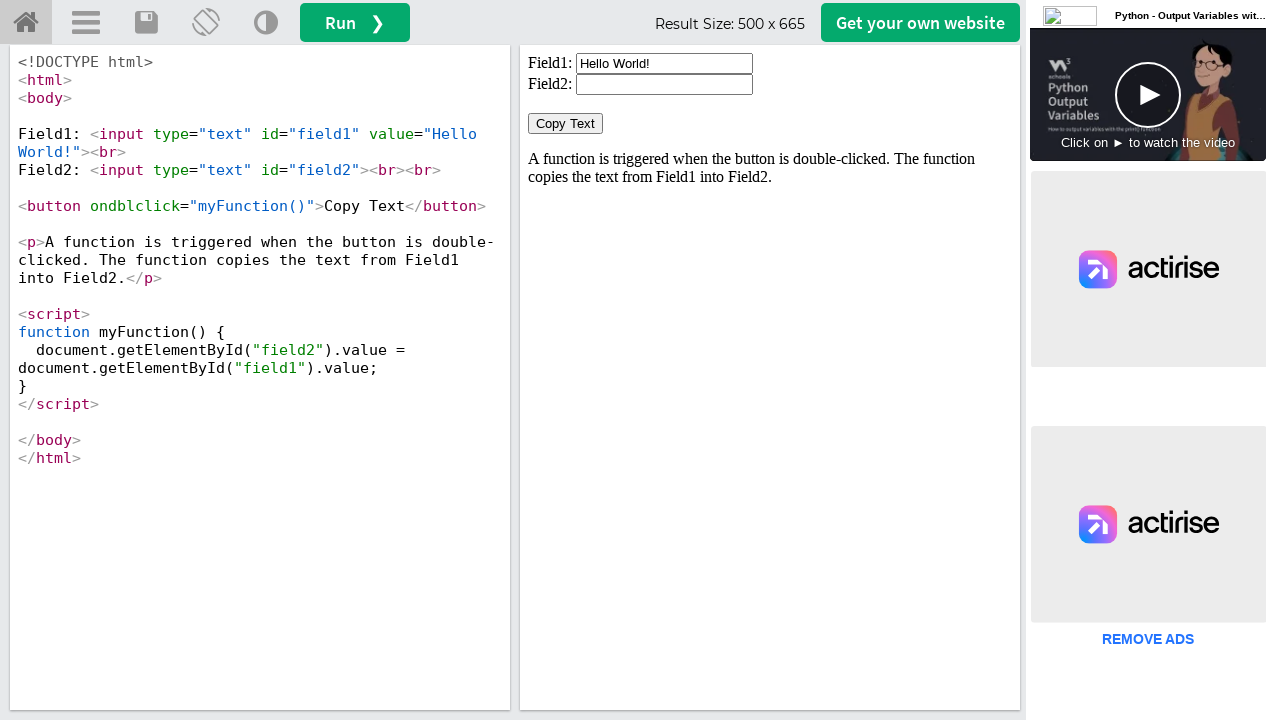

Located iframe containing the form
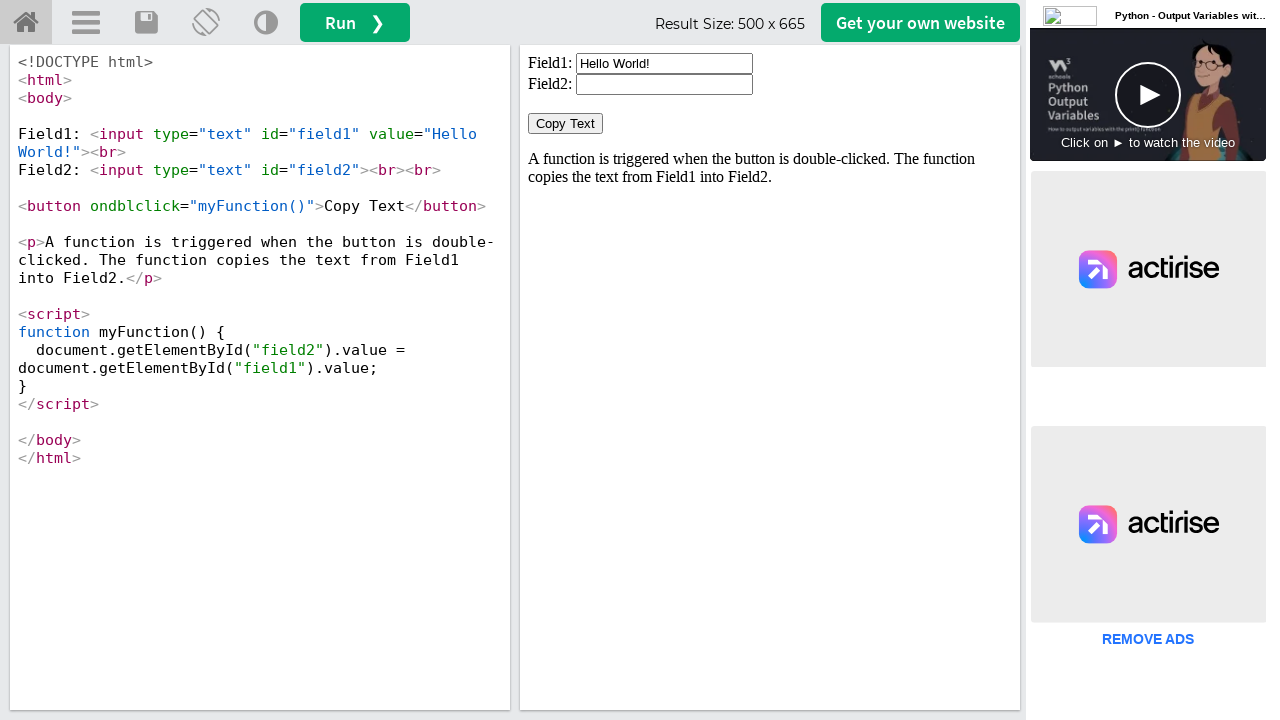

Cleared the first input field on iframe#iframeResult >> internal:control=enter-frame >> input#field1
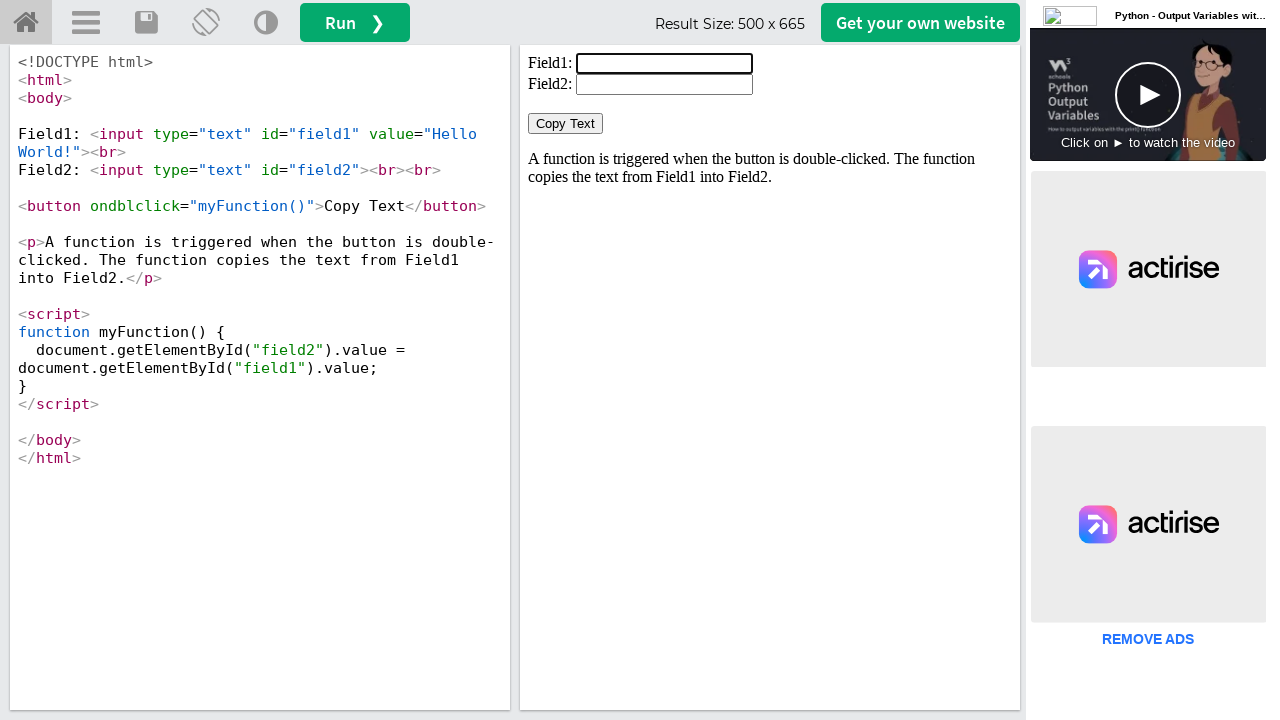

Filled the first input field with 'Hello' on iframe#iframeResult >> internal:control=enter-frame >> input#field1
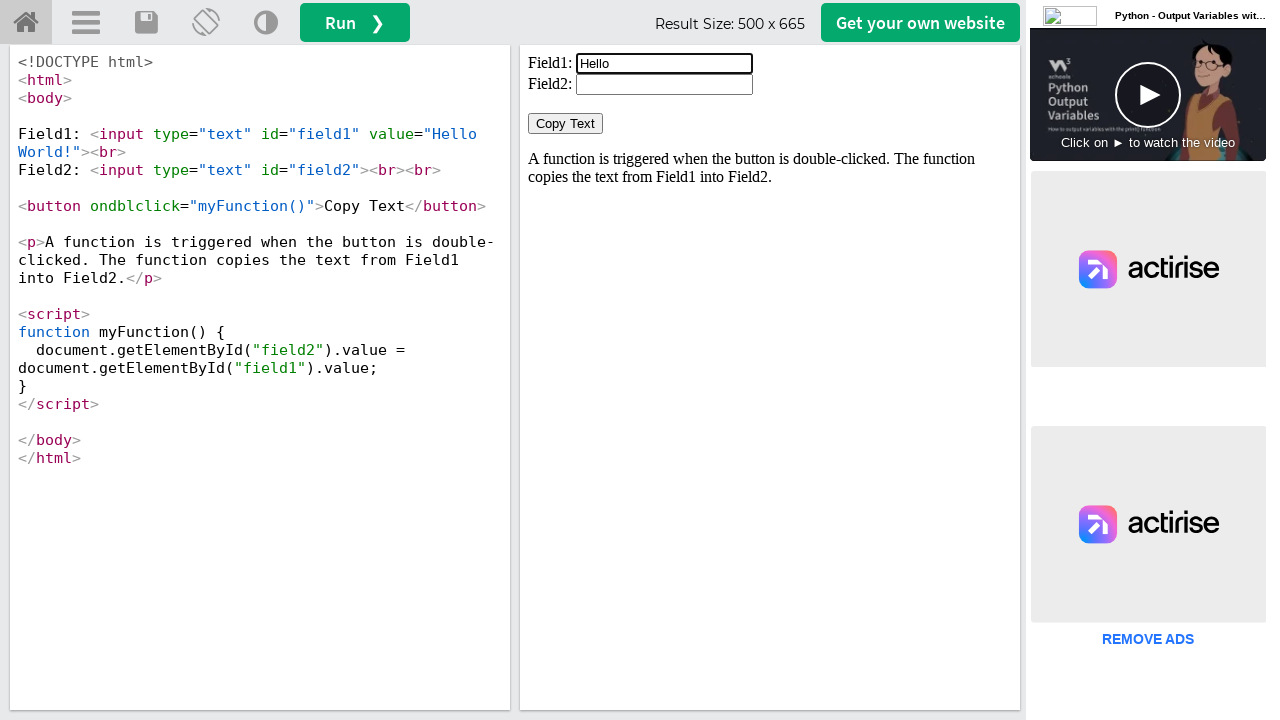

Double-clicked the Copy Text button at (566, 124) on iframe#iframeResult >> internal:control=enter-frame >> button:has-text('Copy Tex
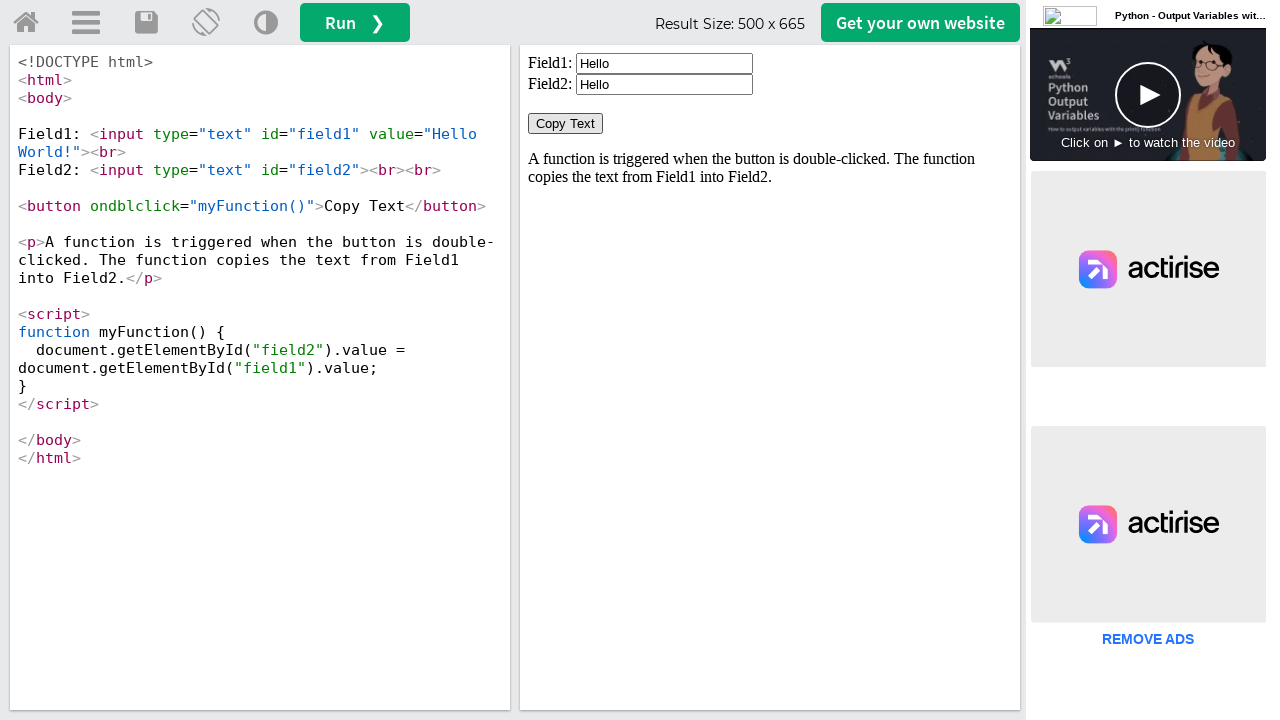

Verified that text 'Hello' was successfully copied to the second field
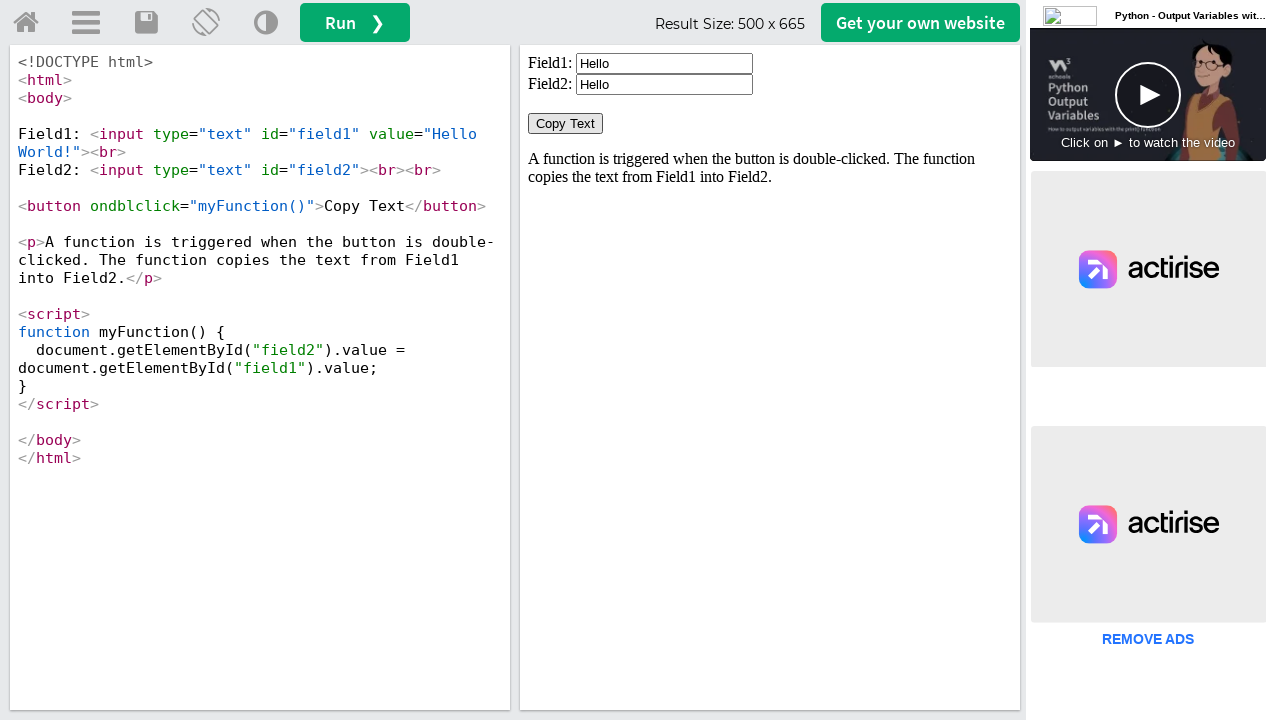

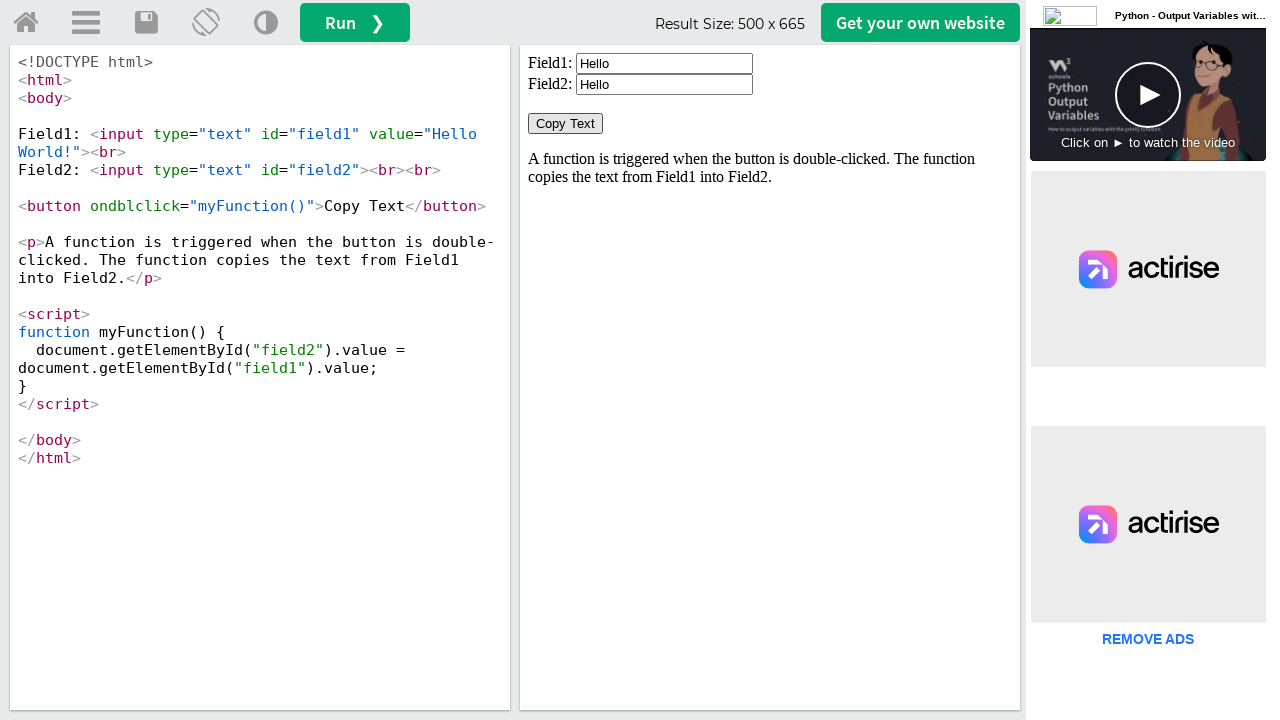